Tests customer deletion functionality by searching for a specific customer and clicking the delete button

Starting URL: https://www.globalsqa.com/angularJs-protractor/BankingProject/#/manager/list

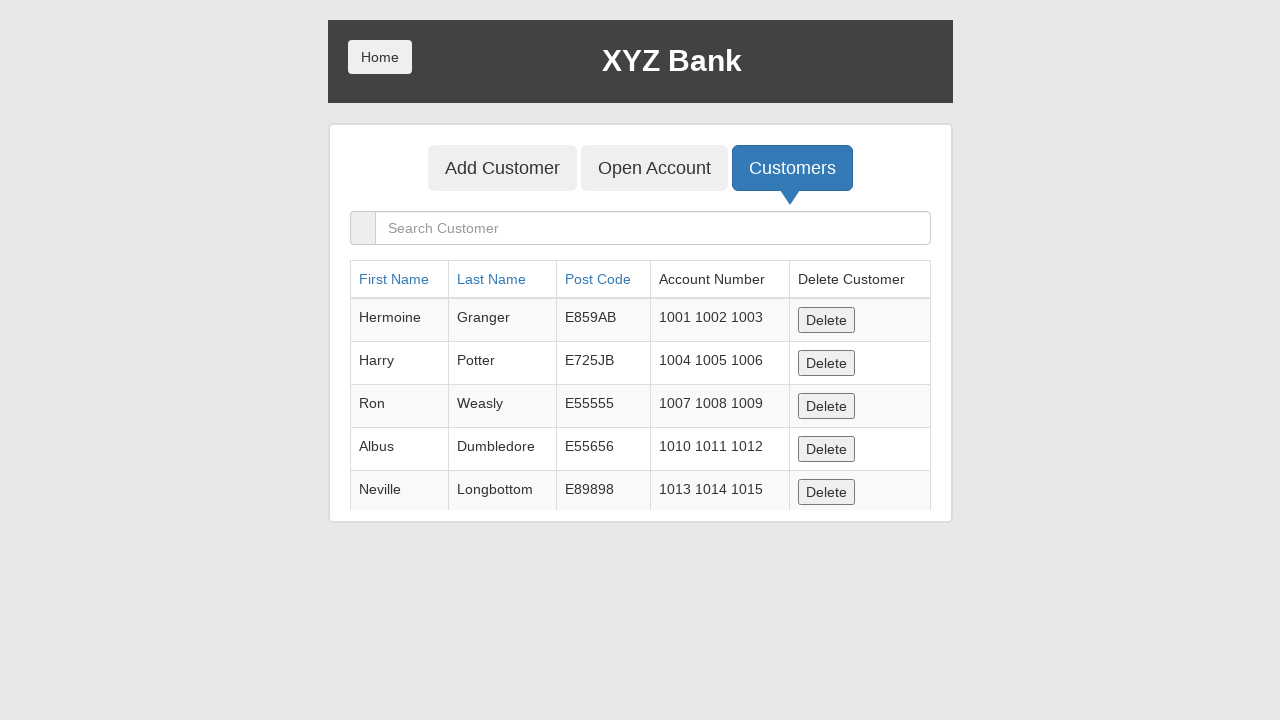

Filled search field with customer name 'Hermoine' on [placeholder="Search Customer"]
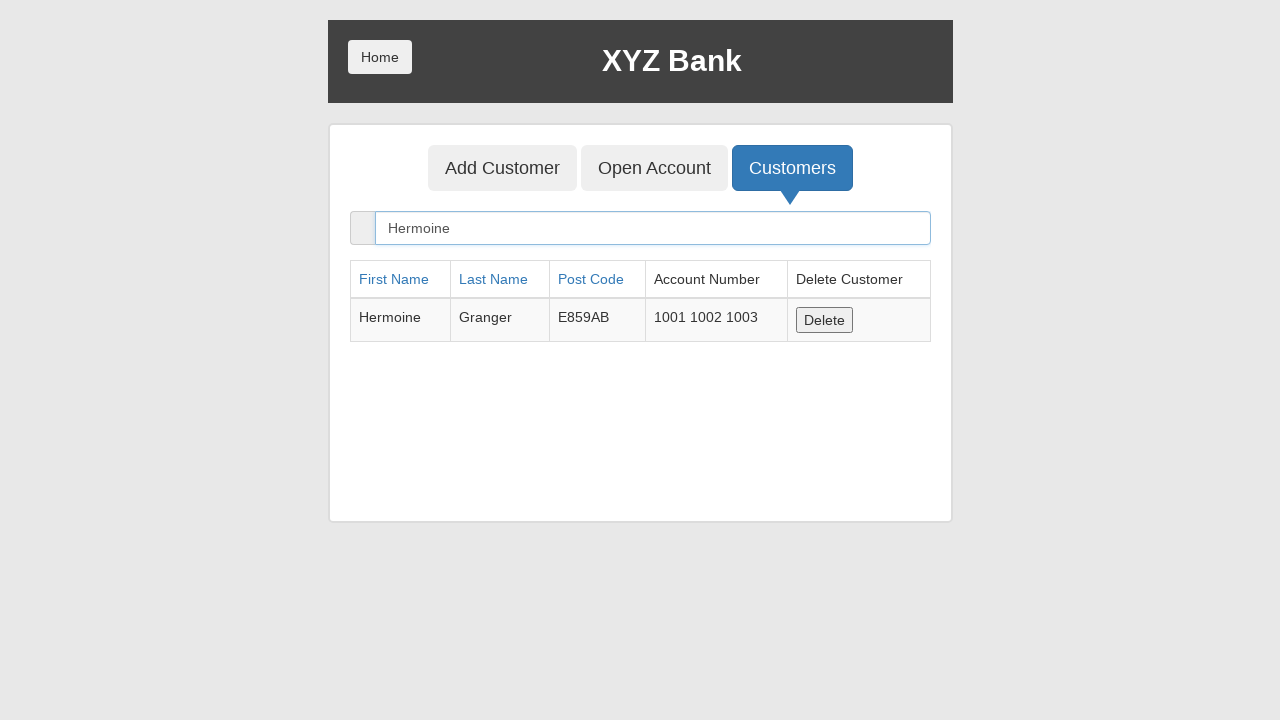

Clicked delete button to remove the customer at (824, 320) on [ng-click="deleteCust(cust)"]
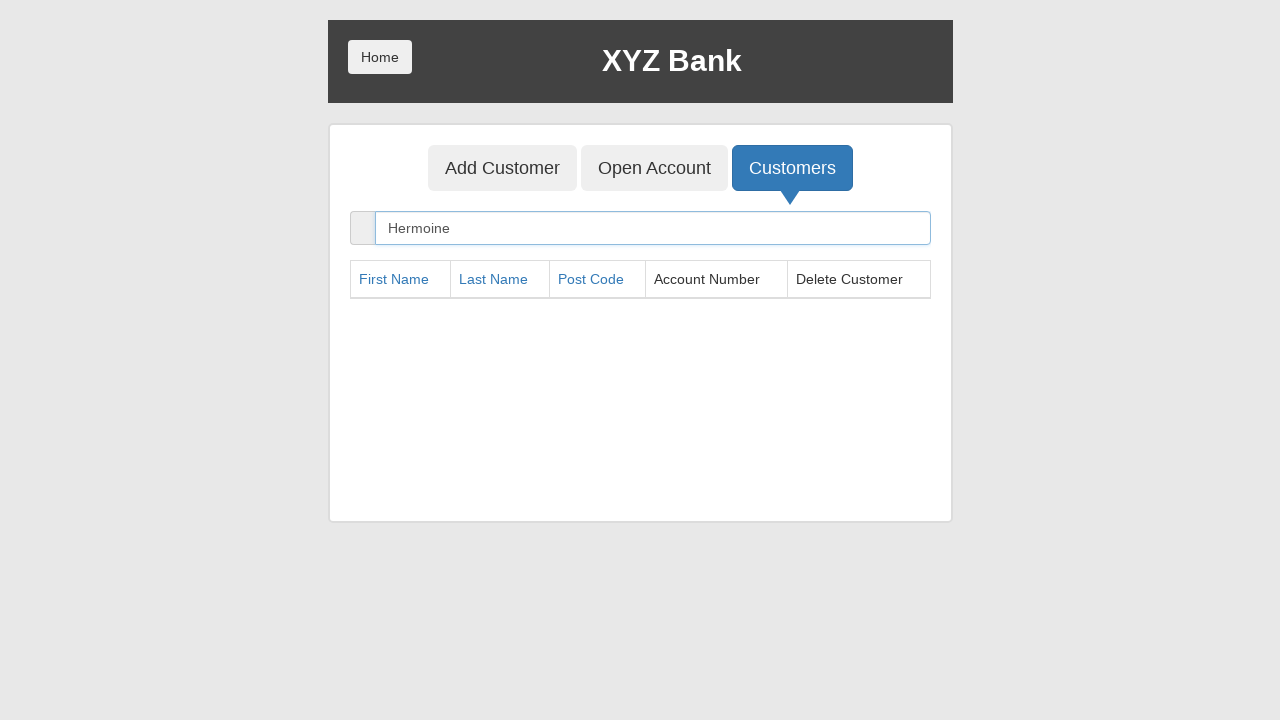

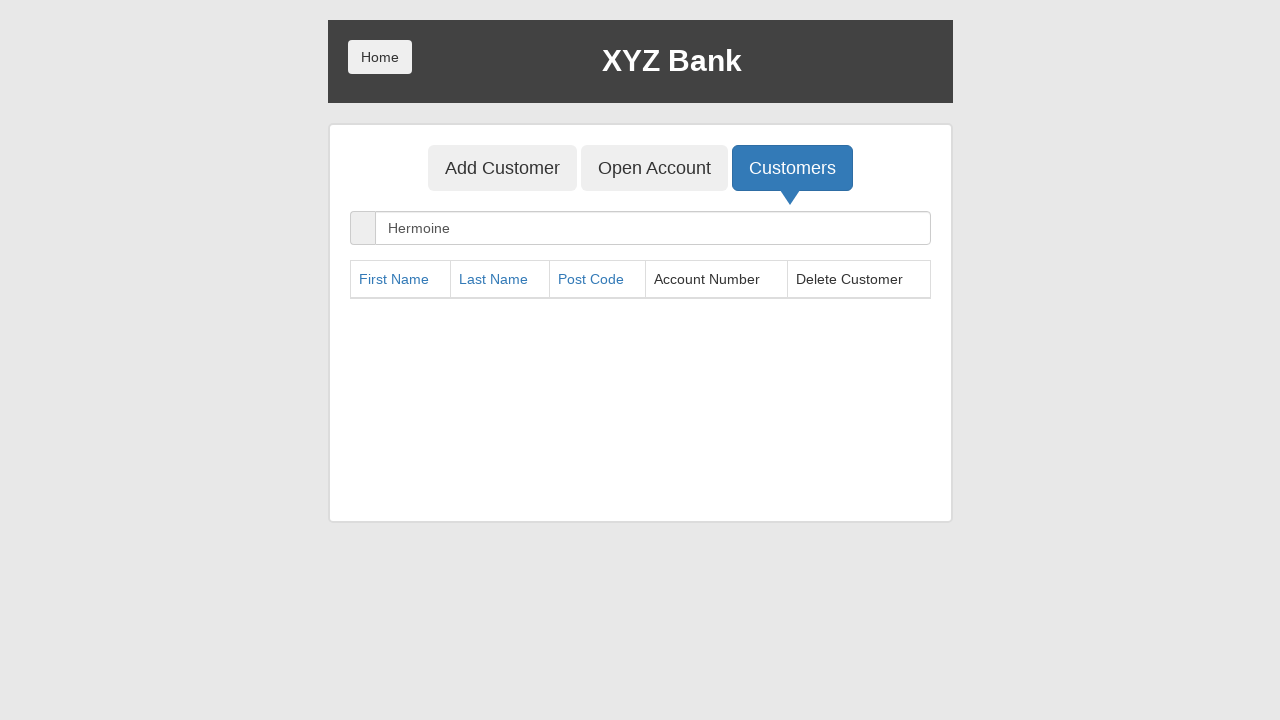